Tests copying text from a page element and using it to search by simulating keyboard shortcuts for copy/paste operations

Starting URL: https://www.selenium.dev/

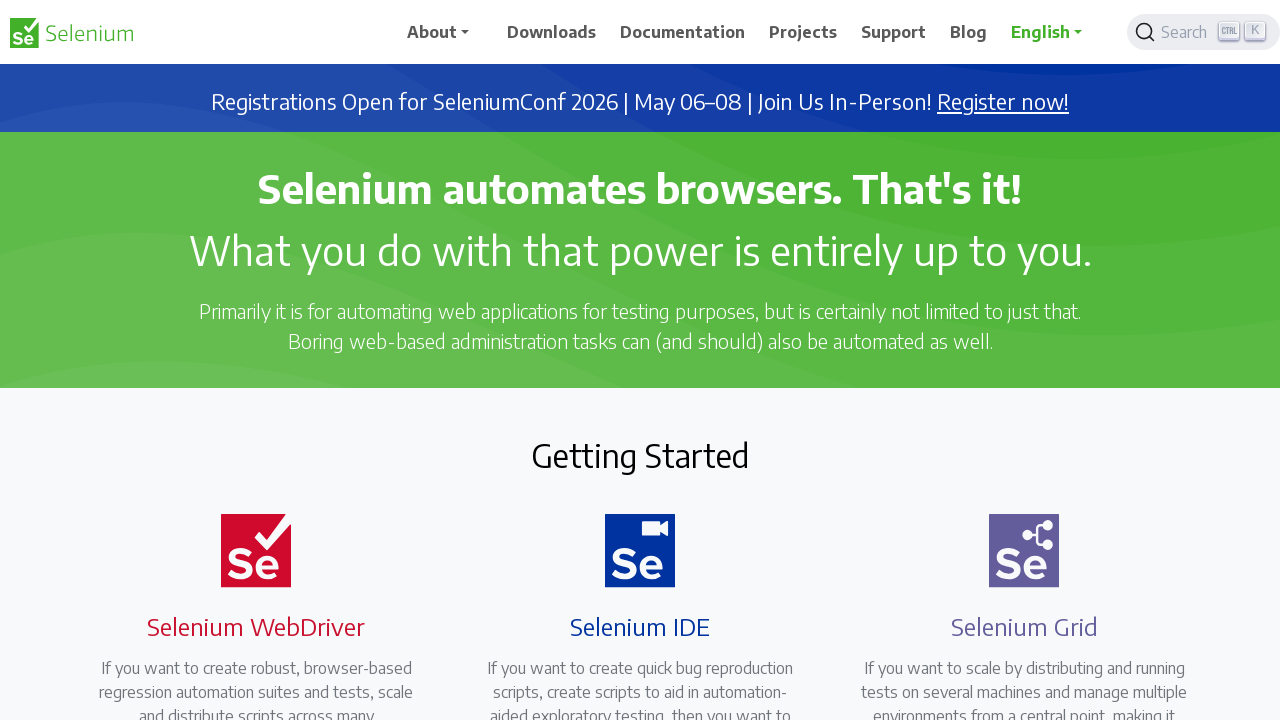

Clicked on the Selenium IDE heading at (640, 626) on xpath=//h4[.='Selenium IDE']
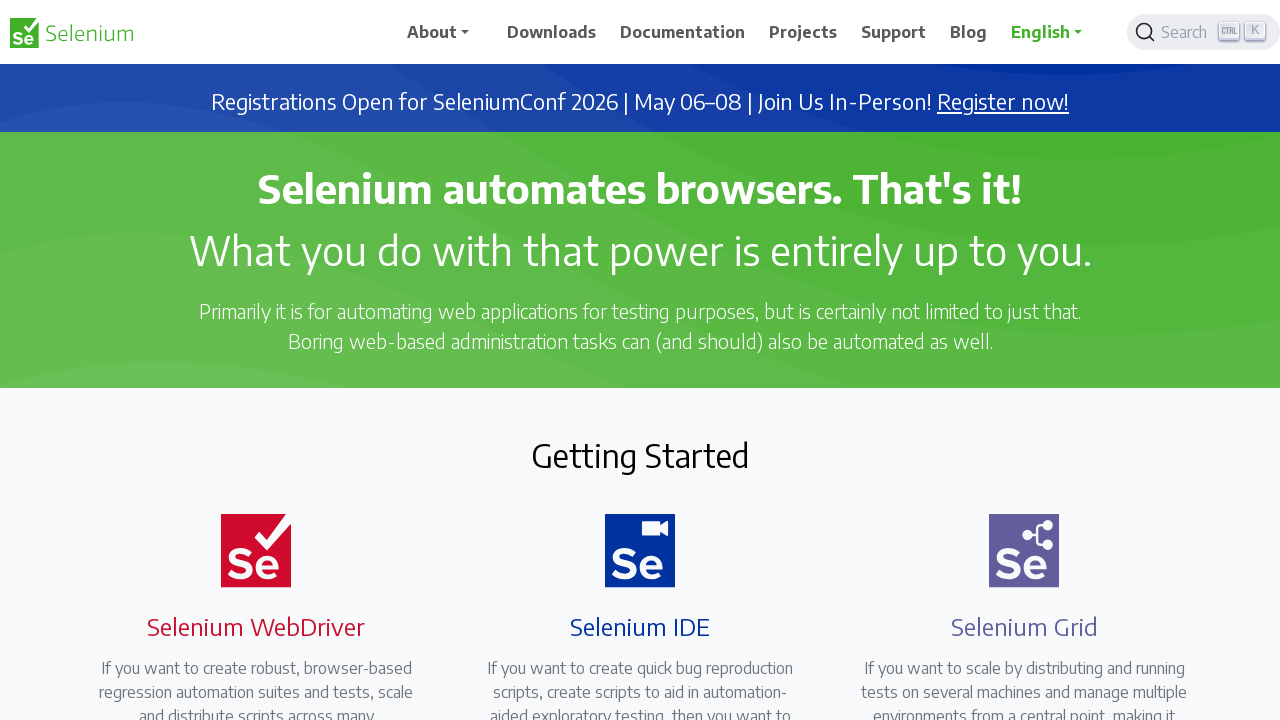

Triple-clicked Selenium IDE heading to select text at (640, 626) on //h4[.='Selenium IDE']
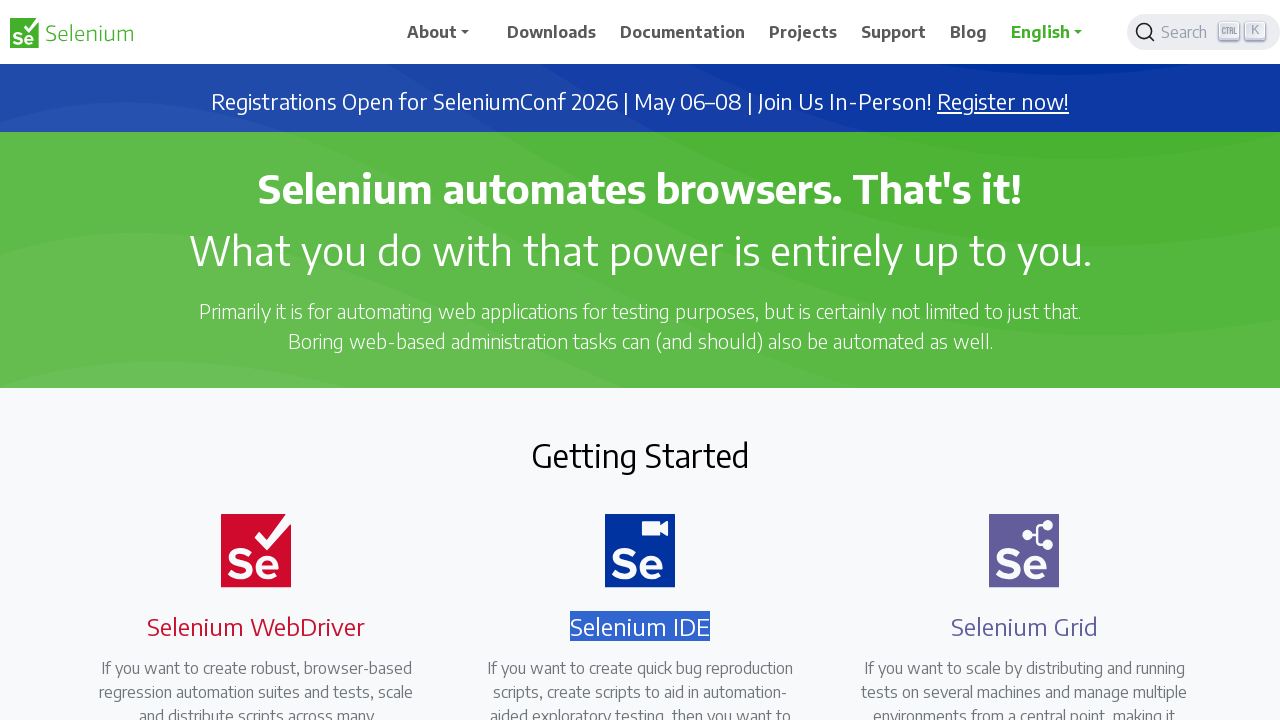

Copied selected text using Ctrl+C
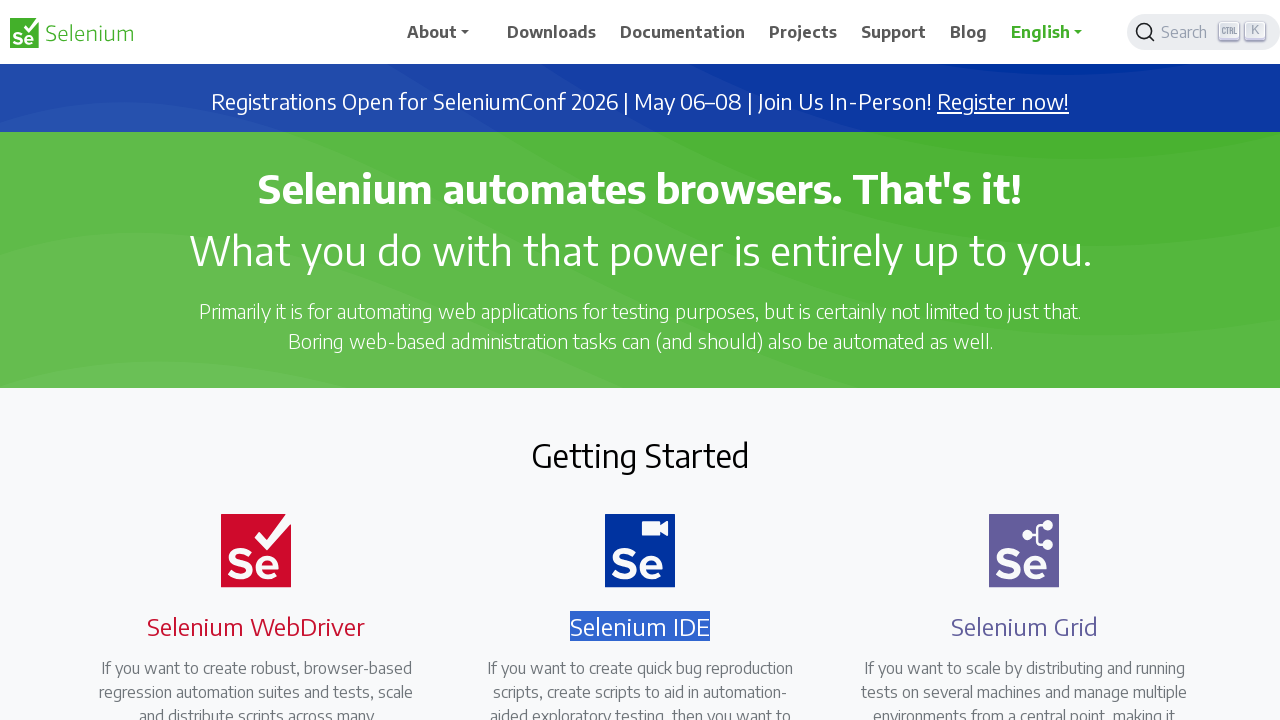

Clicked Search button to open search interface at (1187, 32) on xpath=//span[text()='Search']
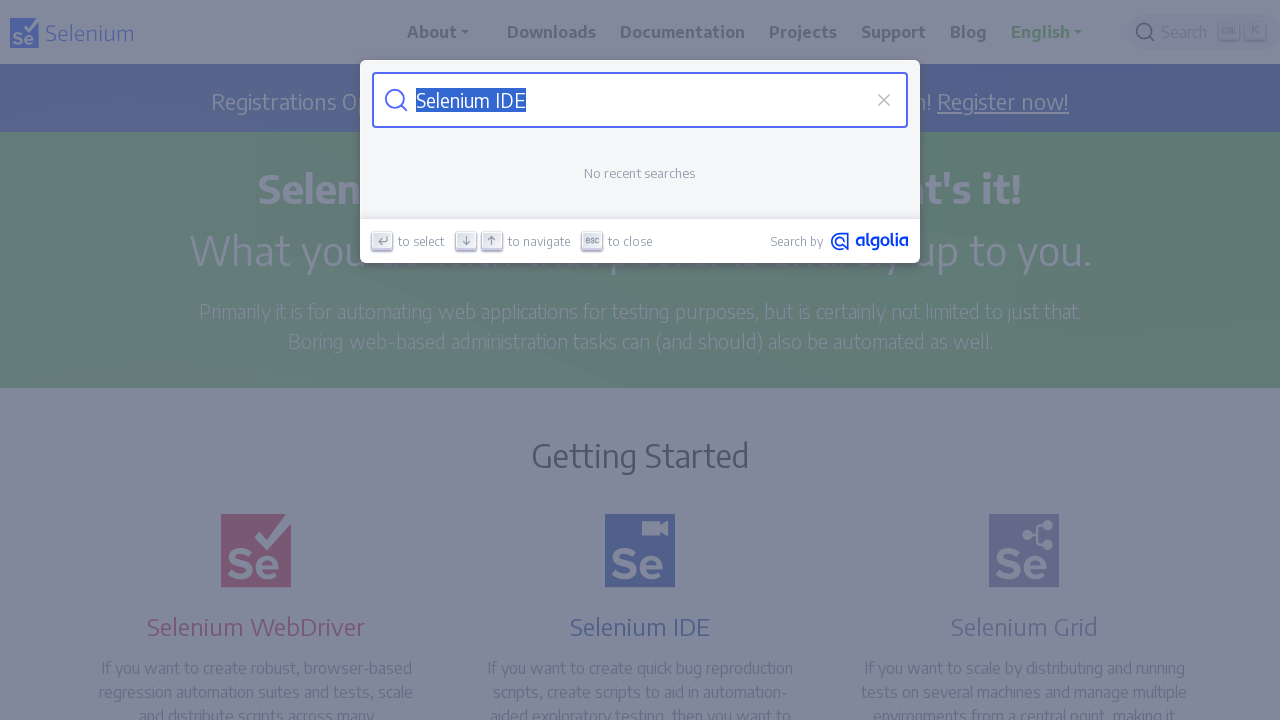

Clicked in search input field at (640, 100) on xpath=//input[@placeholder='Search docs']
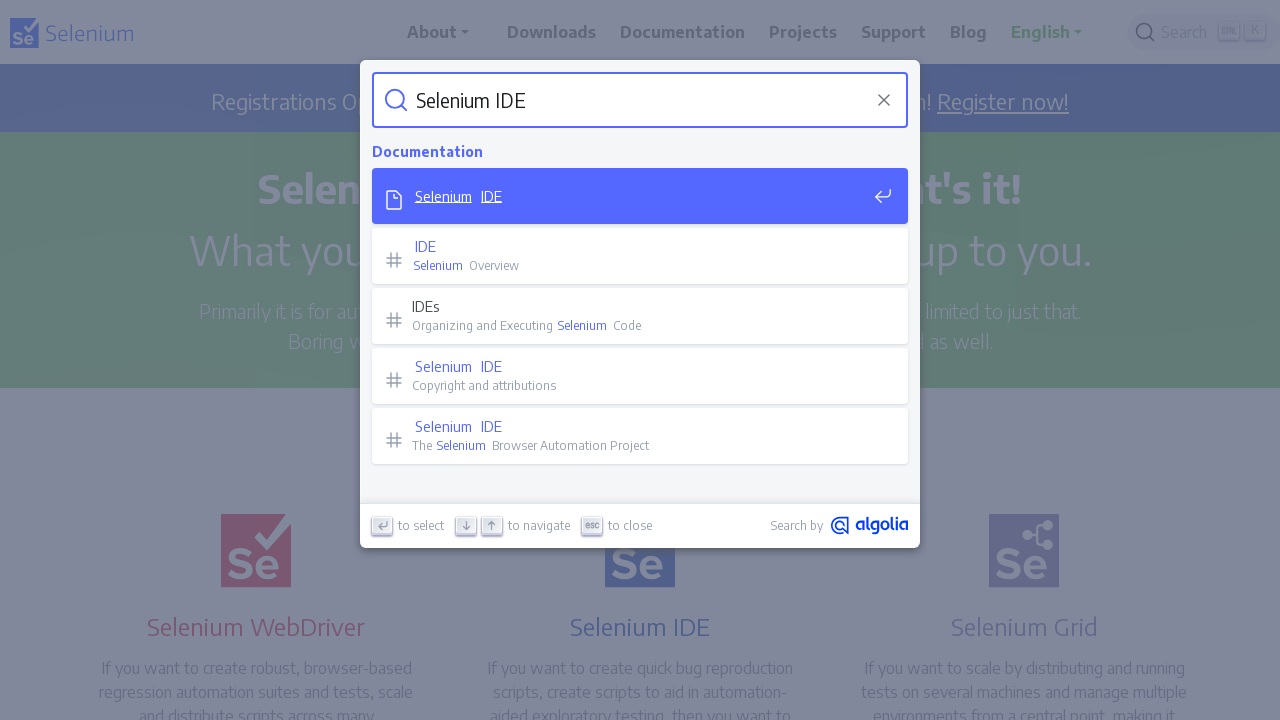

Cleared search input field on //input[@placeholder='Search docs']
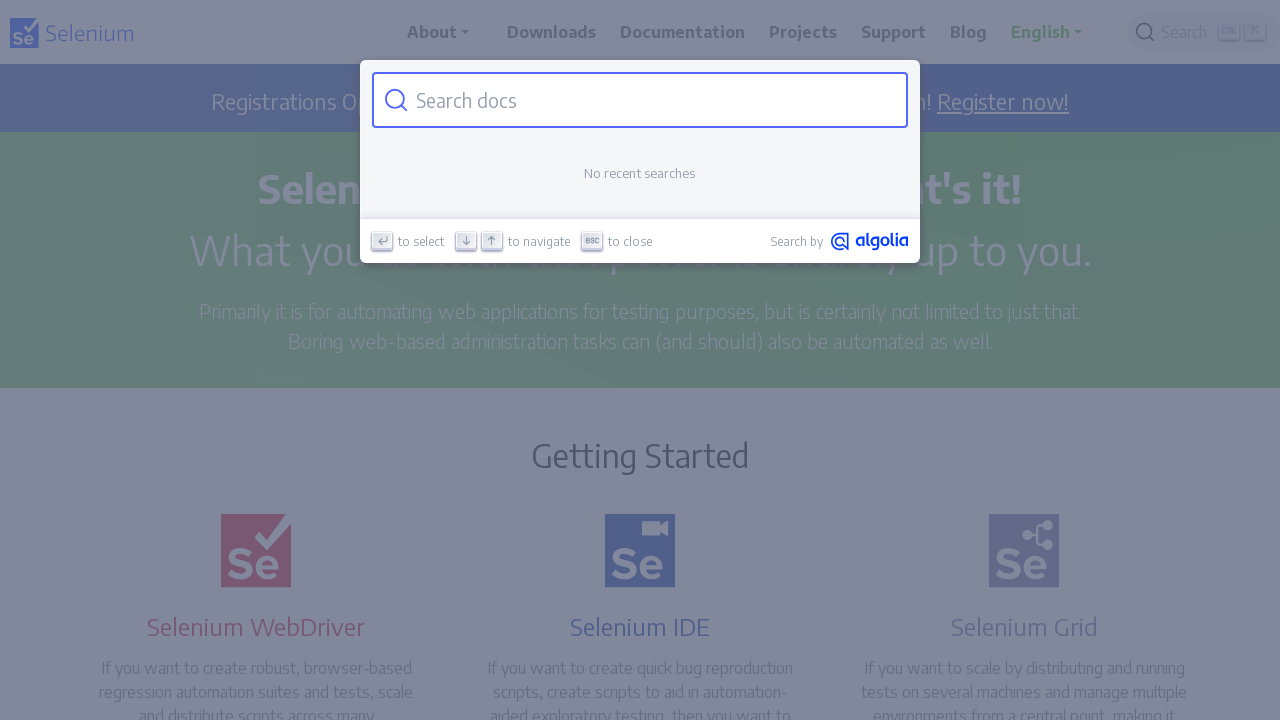

Pasted copied text using Ctrl+V
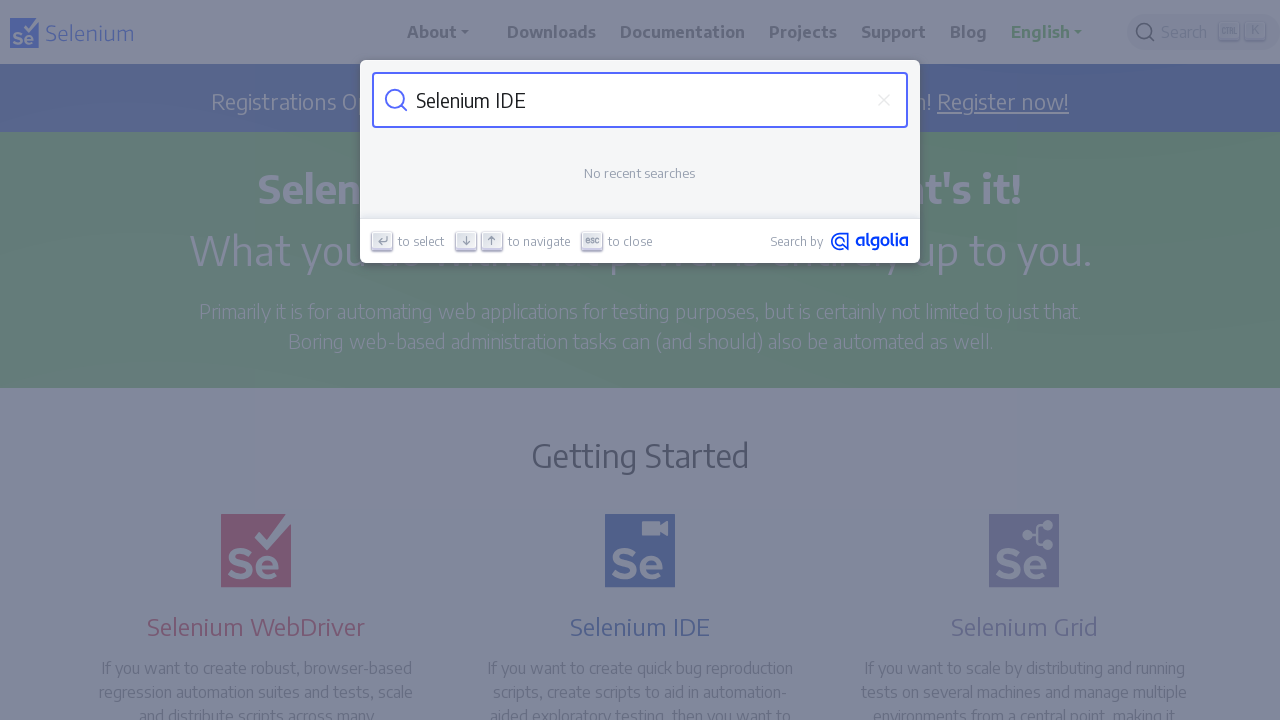

Submitted search by pressing Enter
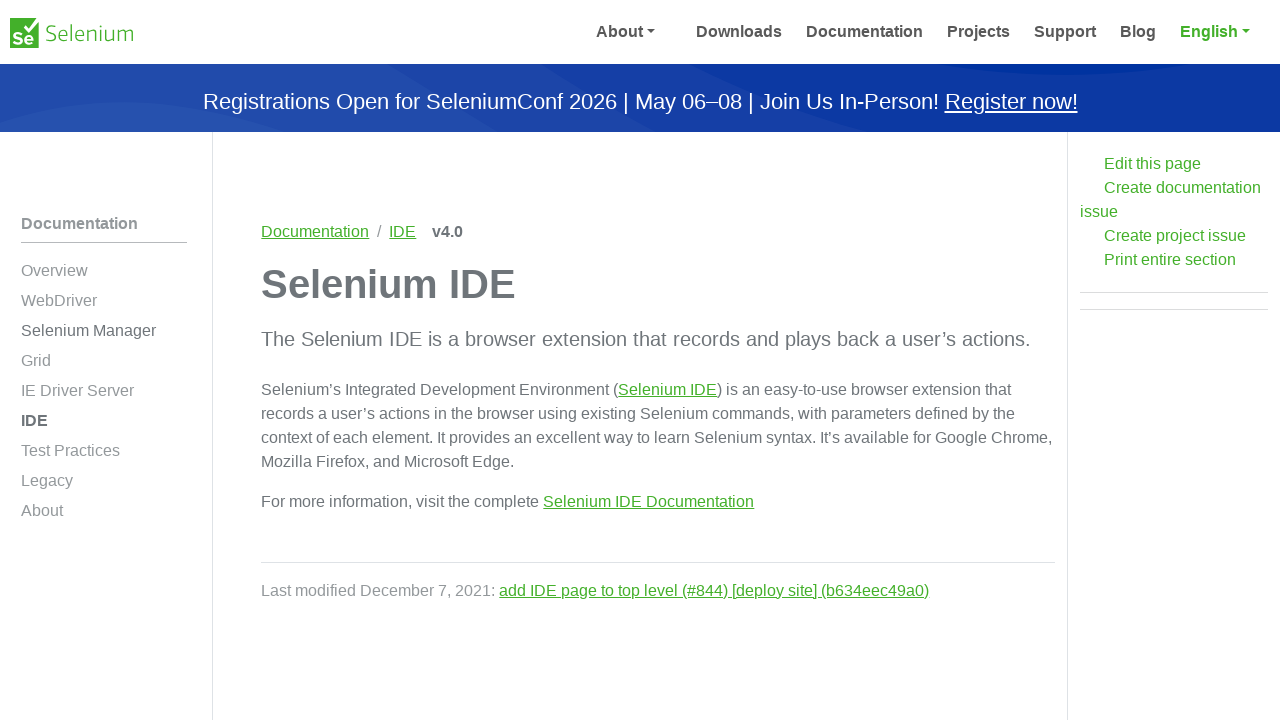

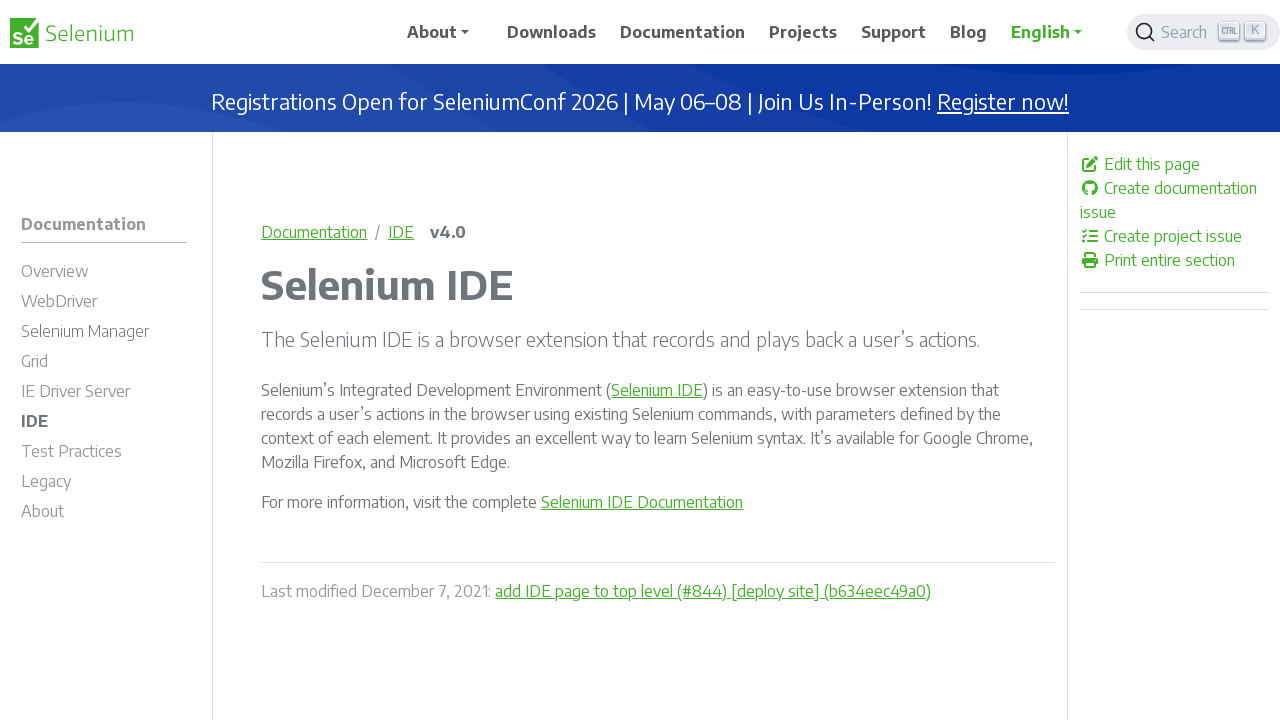